Tests login form validation with trailing space in username, verifying the appropriate error message is displayed

Starting URL: https://www.saucedemo.com/

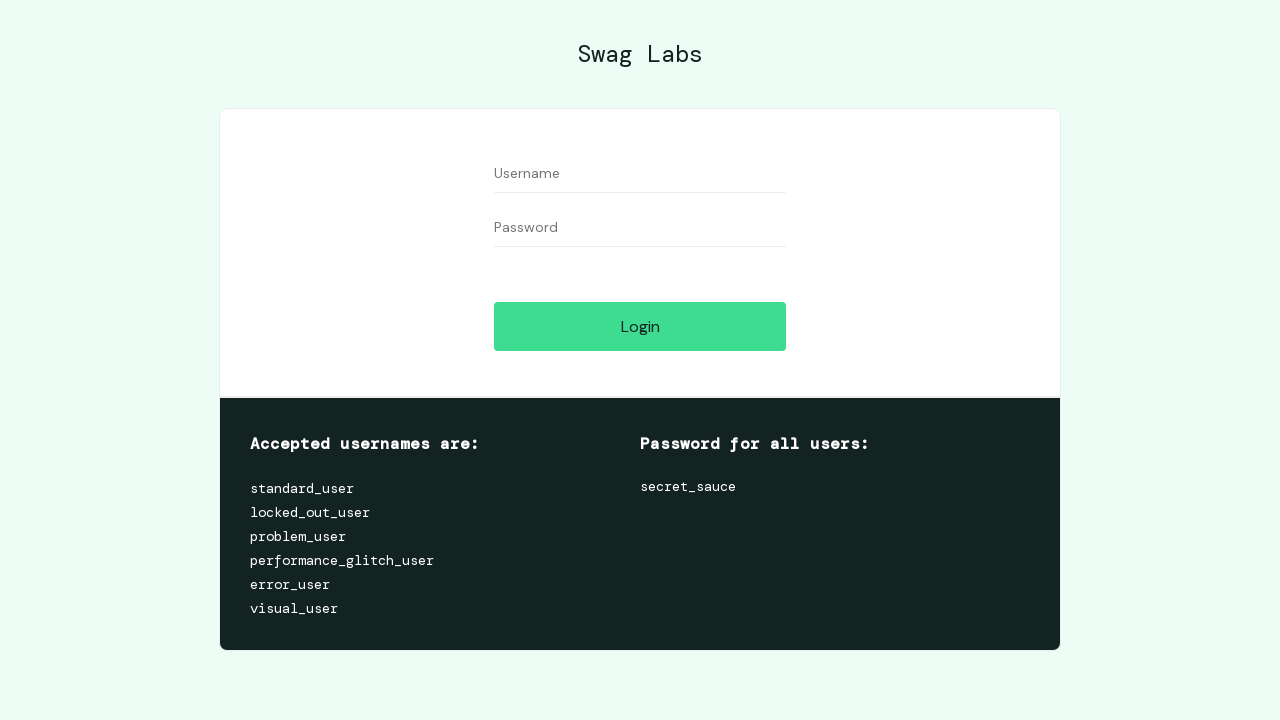

Filled username field with 'standard_user ' (trailing space) on #user-name
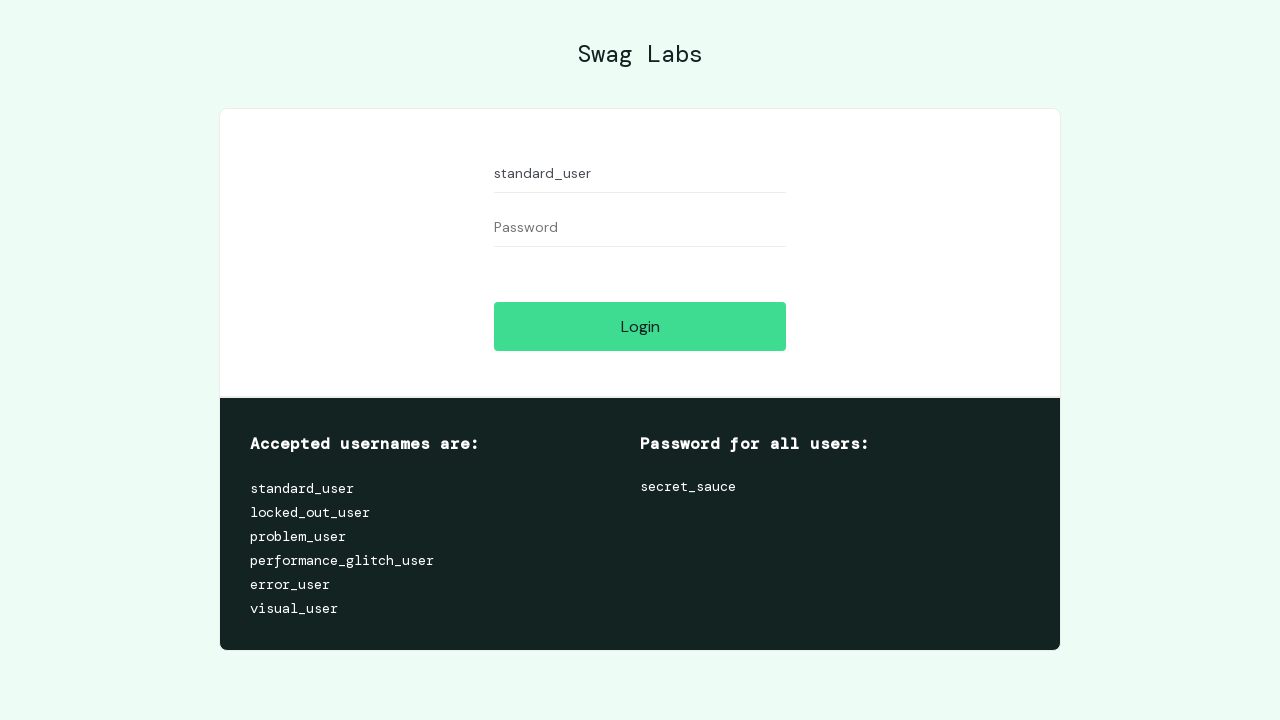

Filled password field with 'secret_sauce' on #password
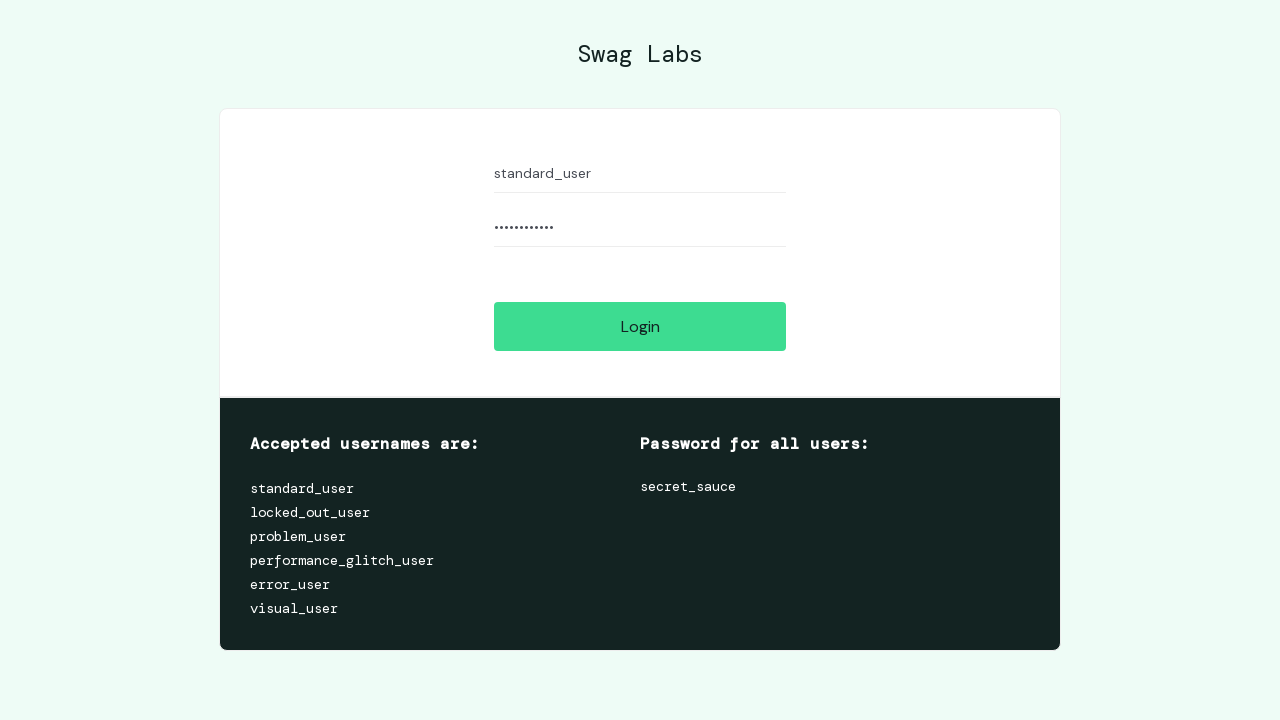

Clicked login button at (640, 326) on #login-button
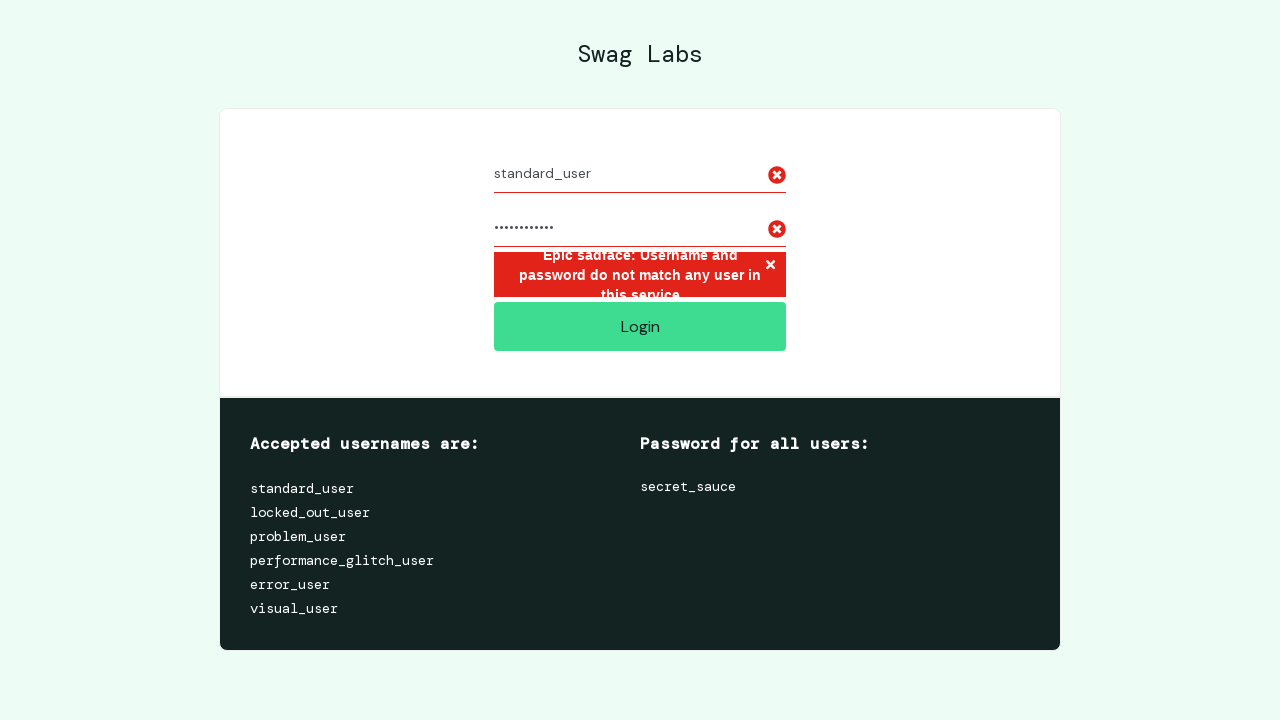

Error message appeared on login form
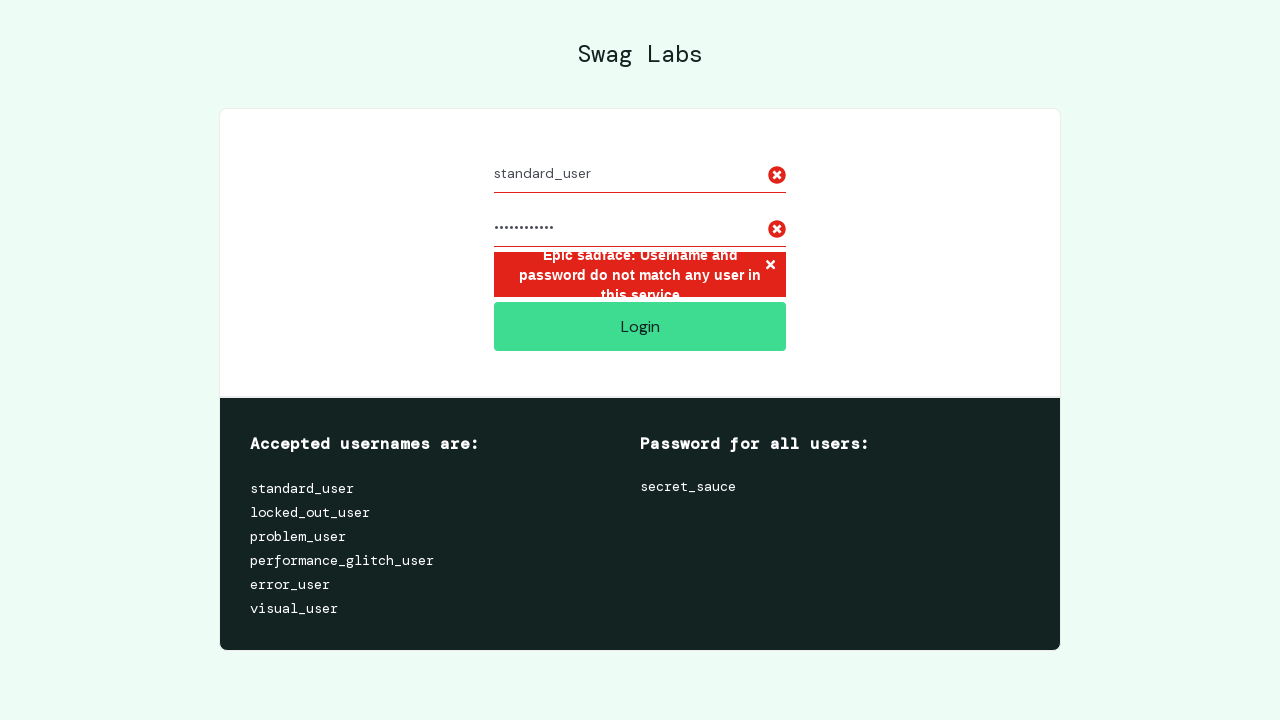

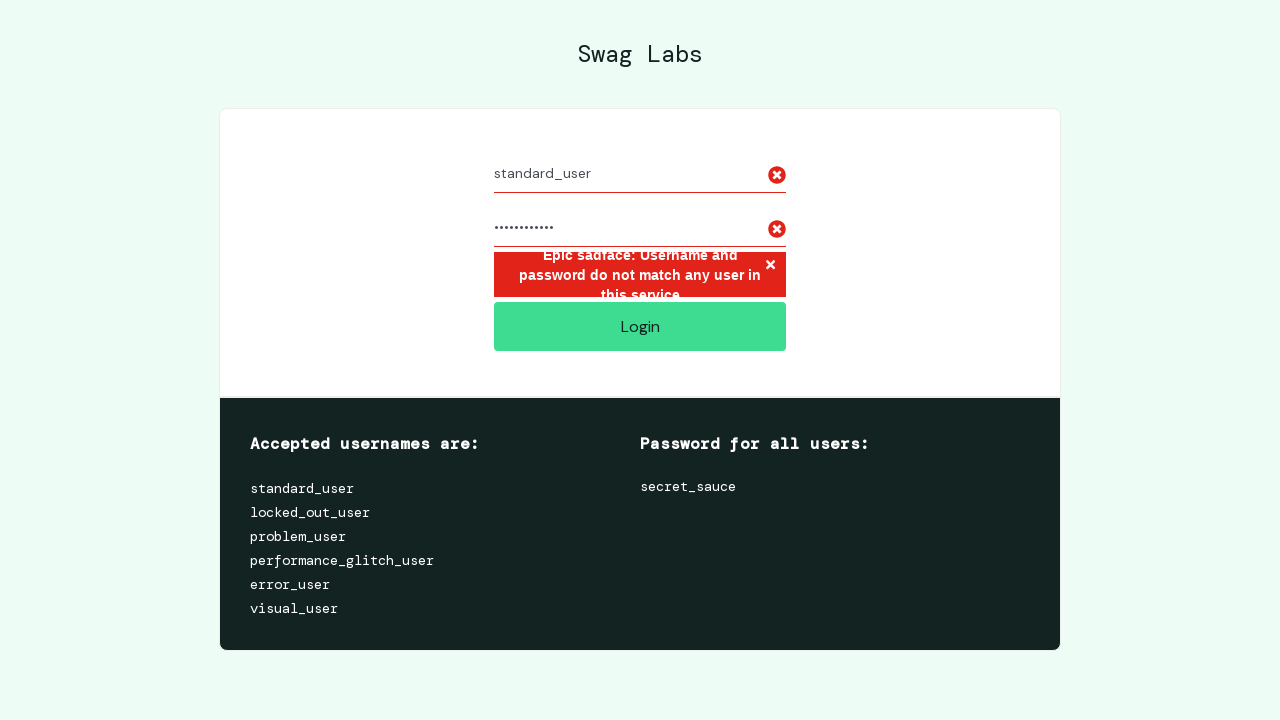